Navigates to Citibank homepage and clicks on a "Learn More" link

Starting URL: https://www.citibank.com

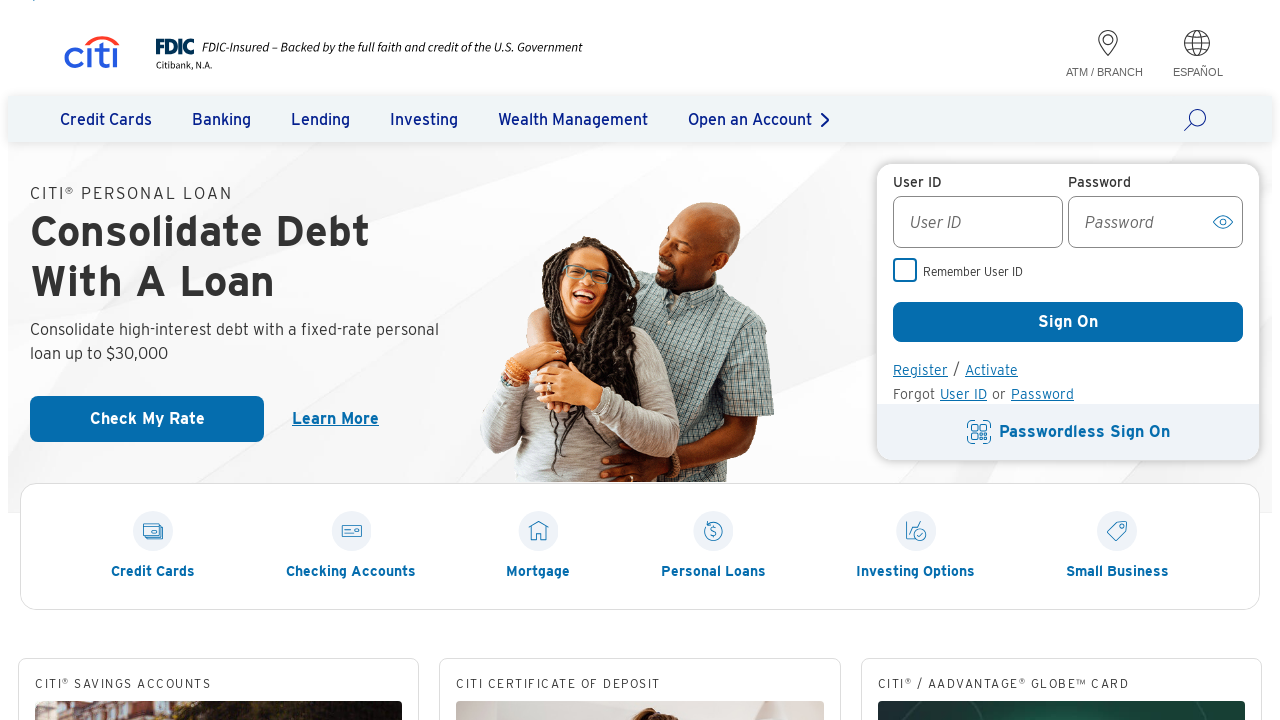

Navigated to Citibank homepage
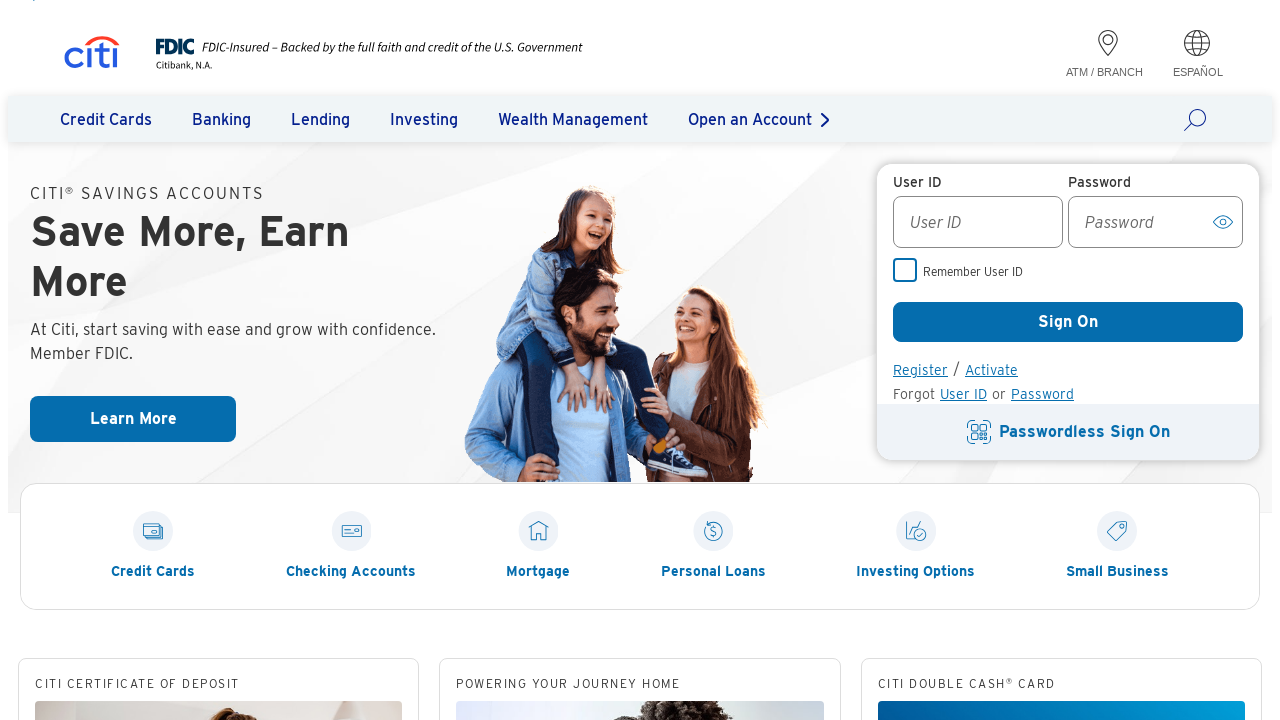

Clicked on 'Learn More' link at (133, 419) on text=Learn More
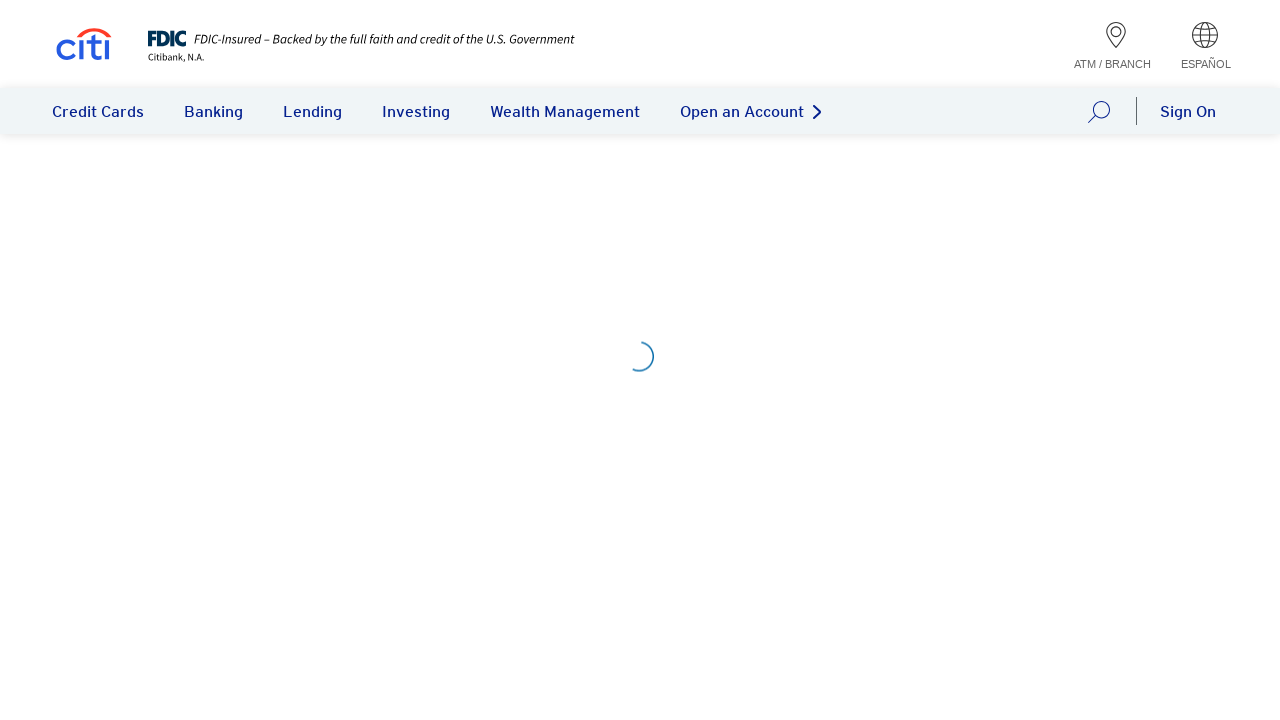

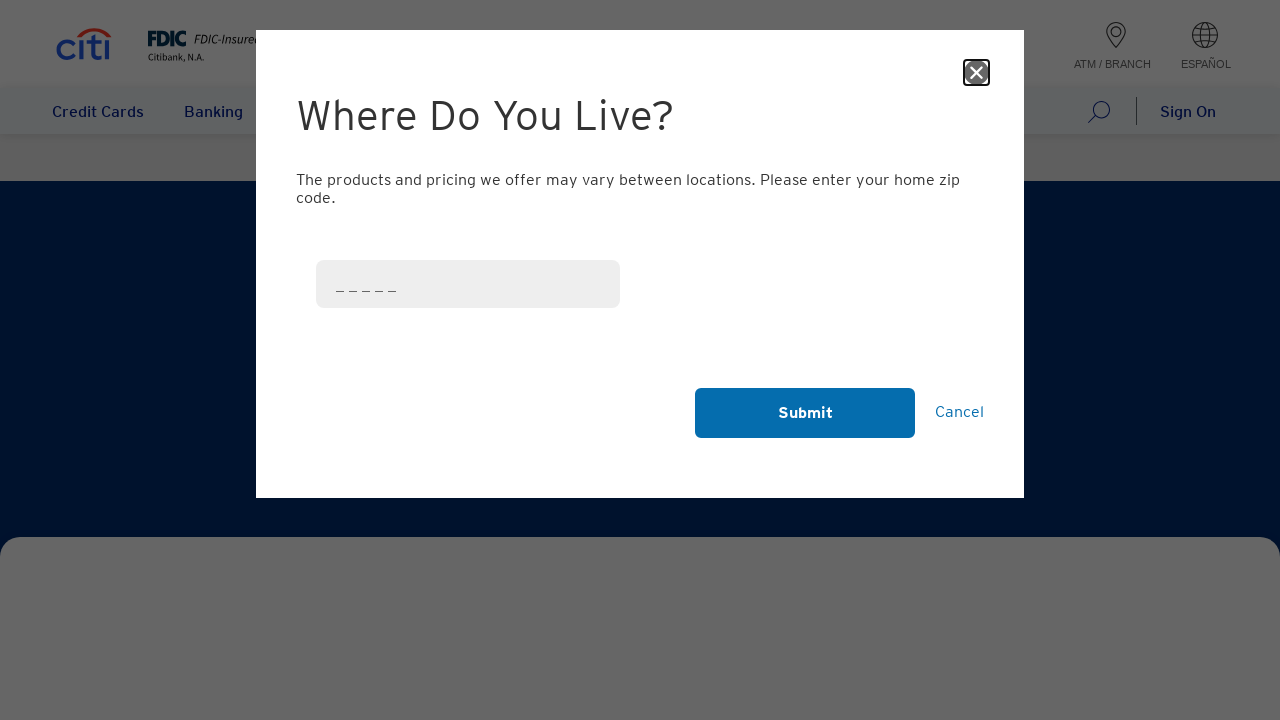